Tests window popup functionality by clicking a Twitter follow link and handling the new window that opens

Starting URL: https://www.lambdatest.com/selenium-playground/window-popup-modal-demo

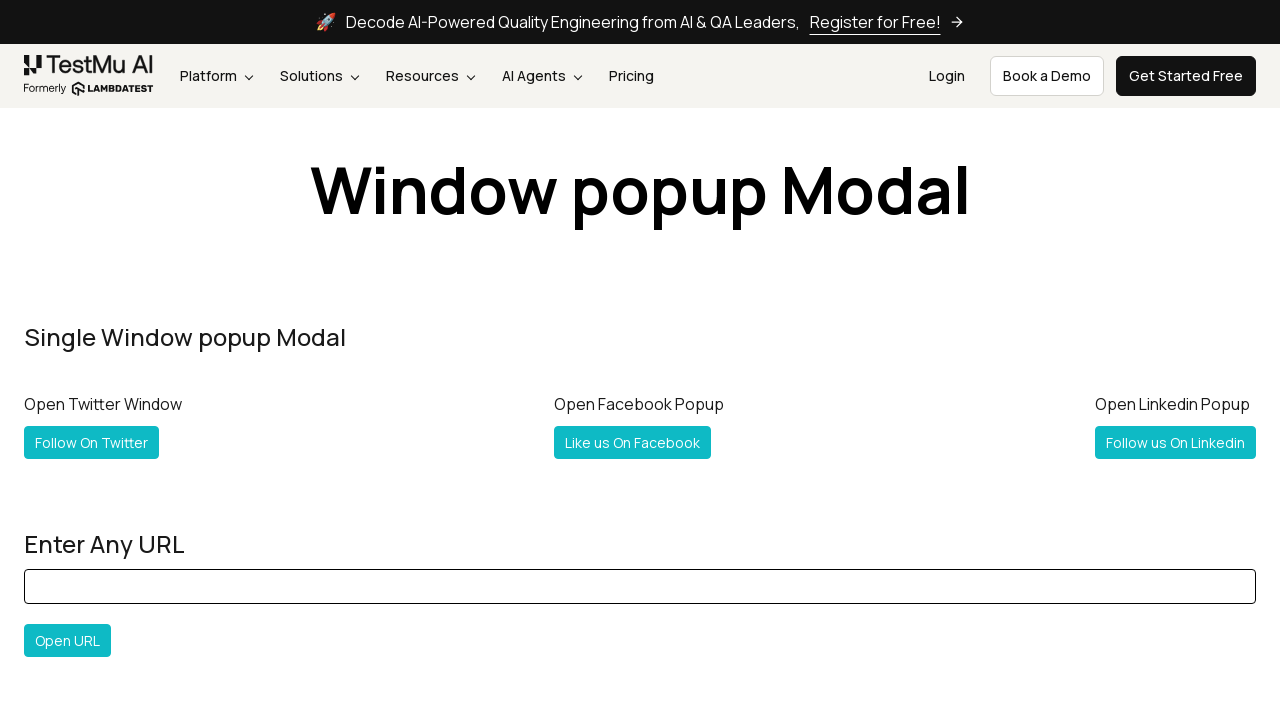

Clicked Twitter follow link for @Lambdatesting at (92, 442) on a[title='Follow @Lambdatesting on Twitter']
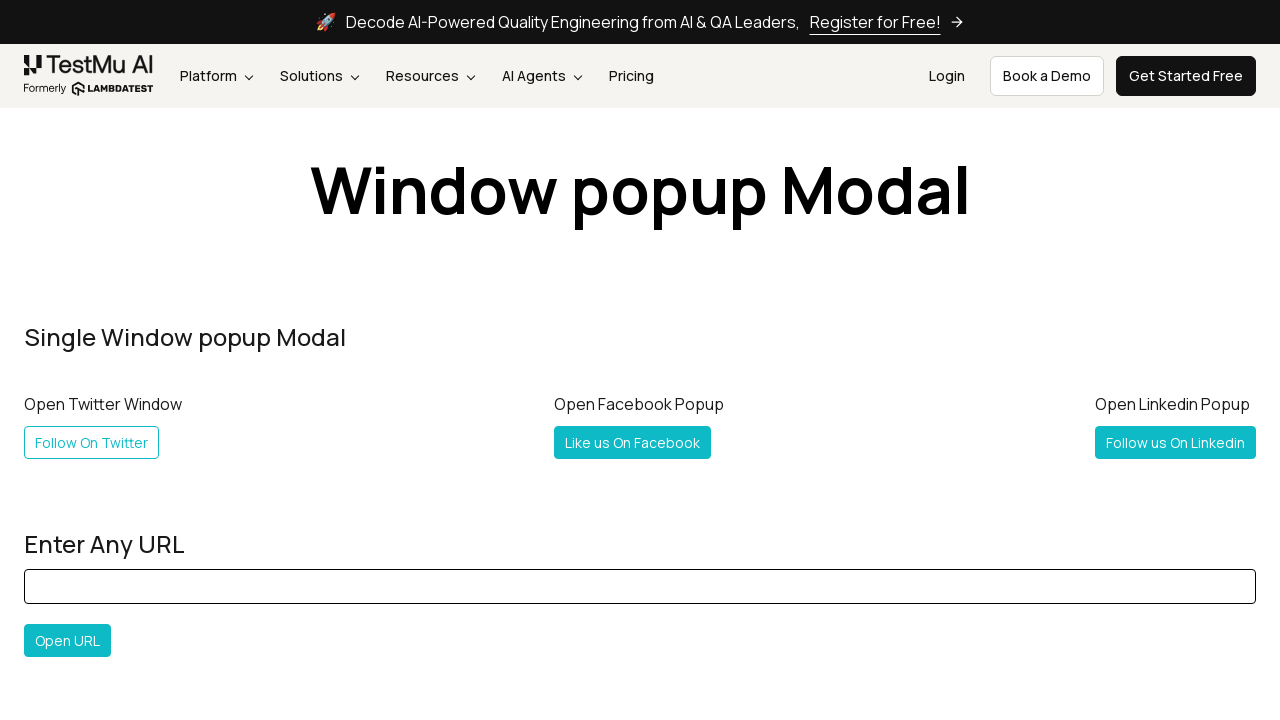

Captured new popup window reference
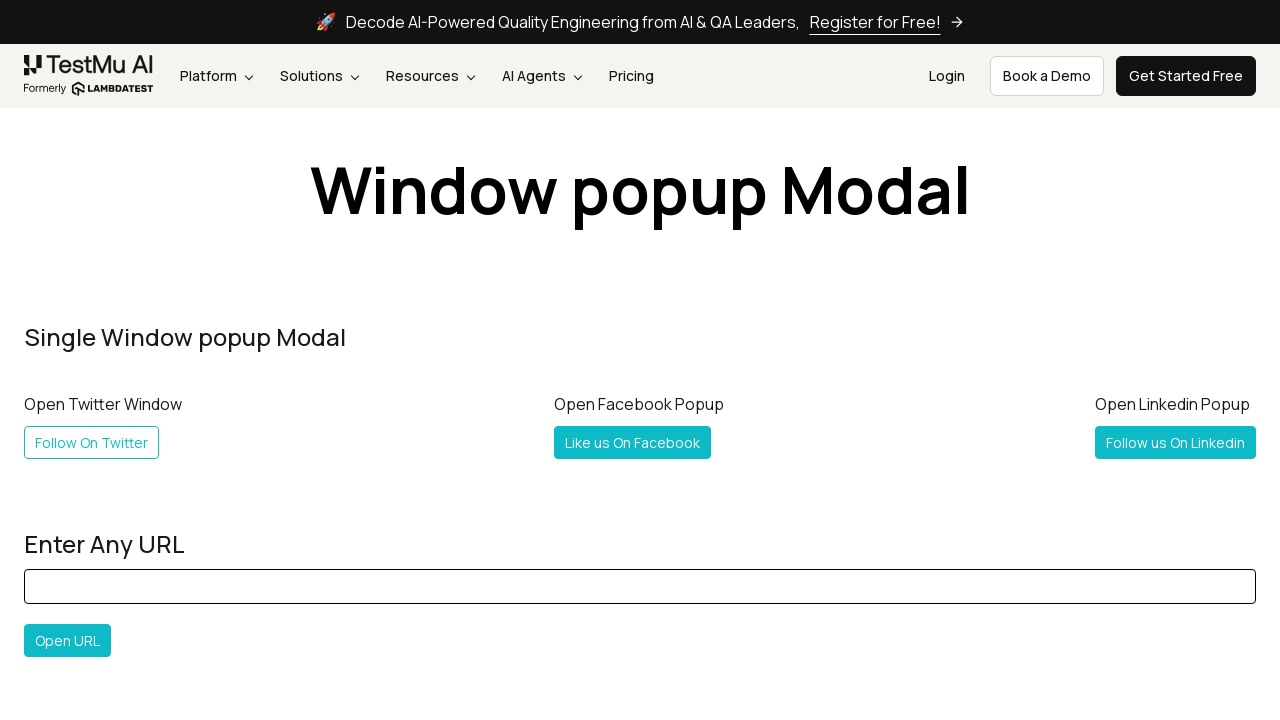

New popup window loaded successfully
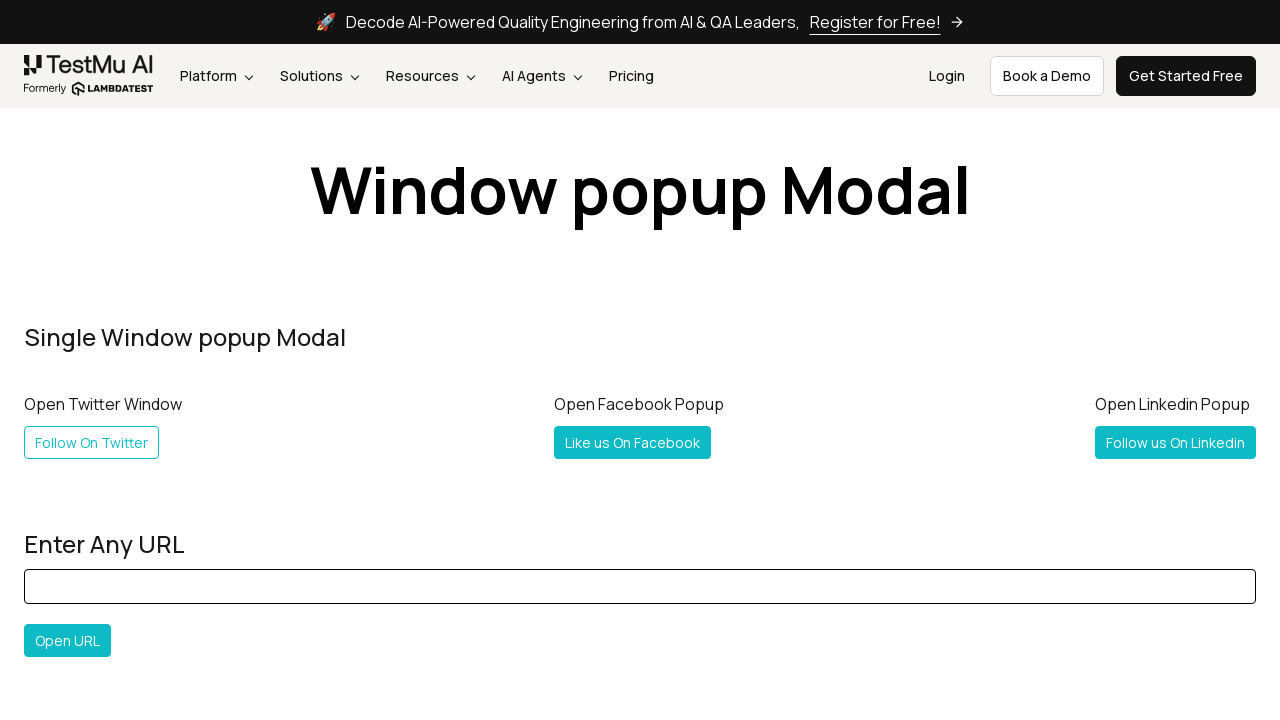

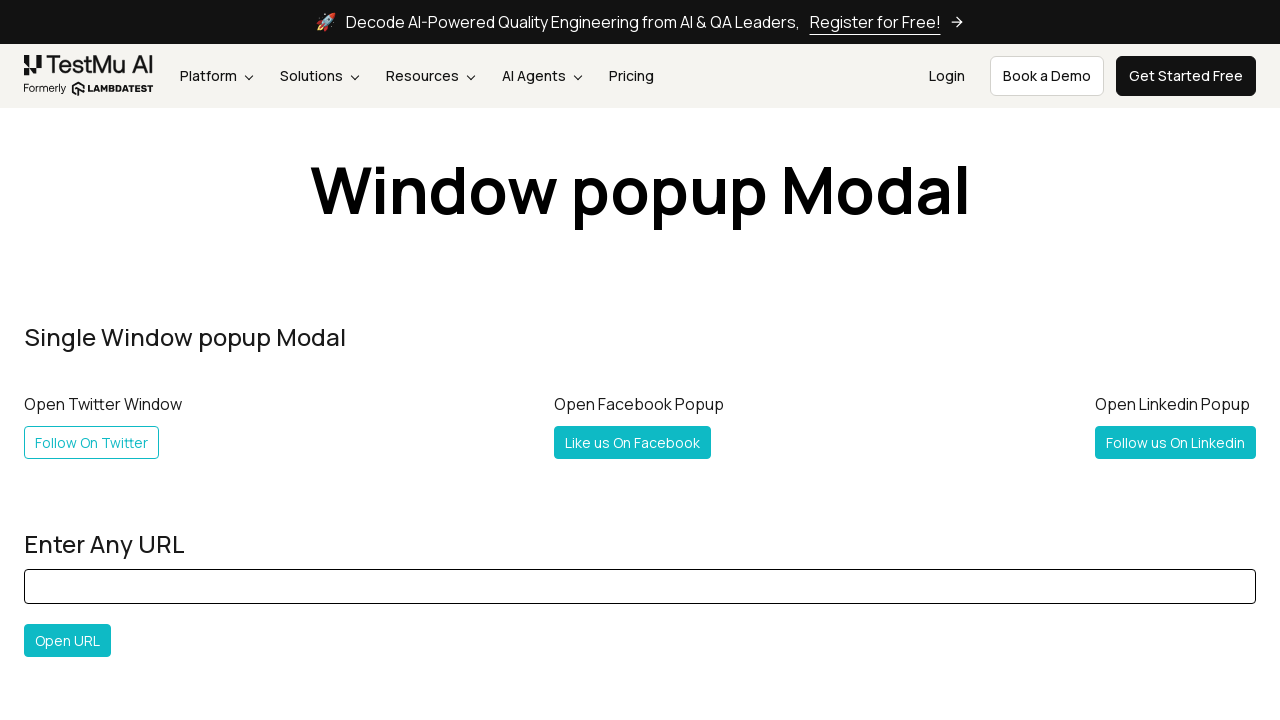